Tests the dummy ticket booking form by clicking through various product options (ticket types), selecting gender, travel type, and delivery method options on a visa application dummy ticket website.

Starting URL: https://www.dummyticket.com/dummy-ticket-for-visa-application/

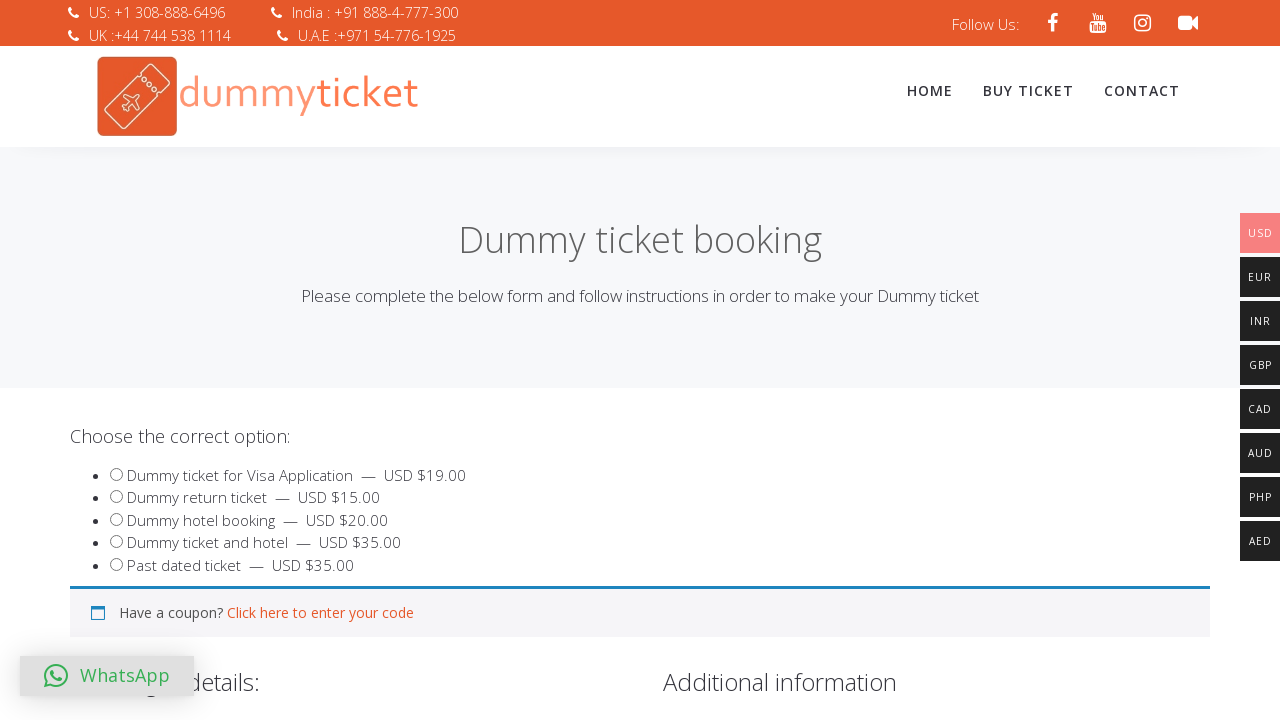

Reloaded the dummy ticket form page
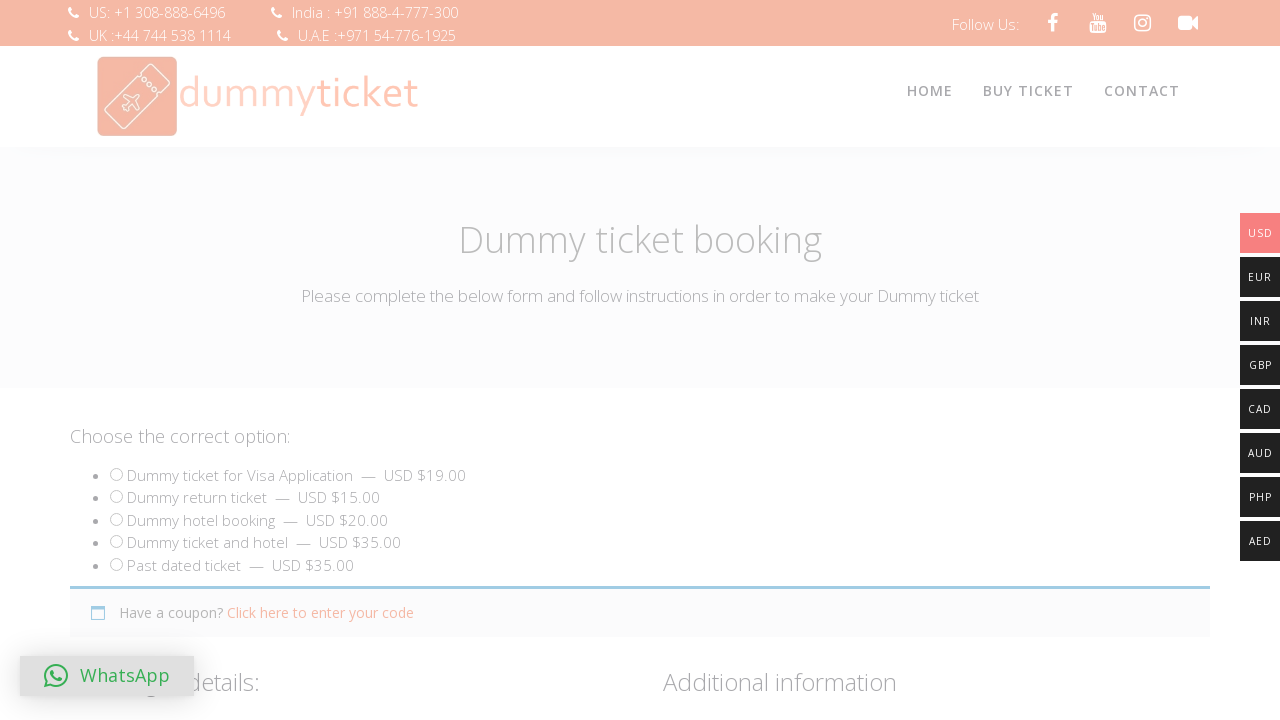

Clicked on Dummy Ticket for Visa Application product option at (116, 474) on #product_549
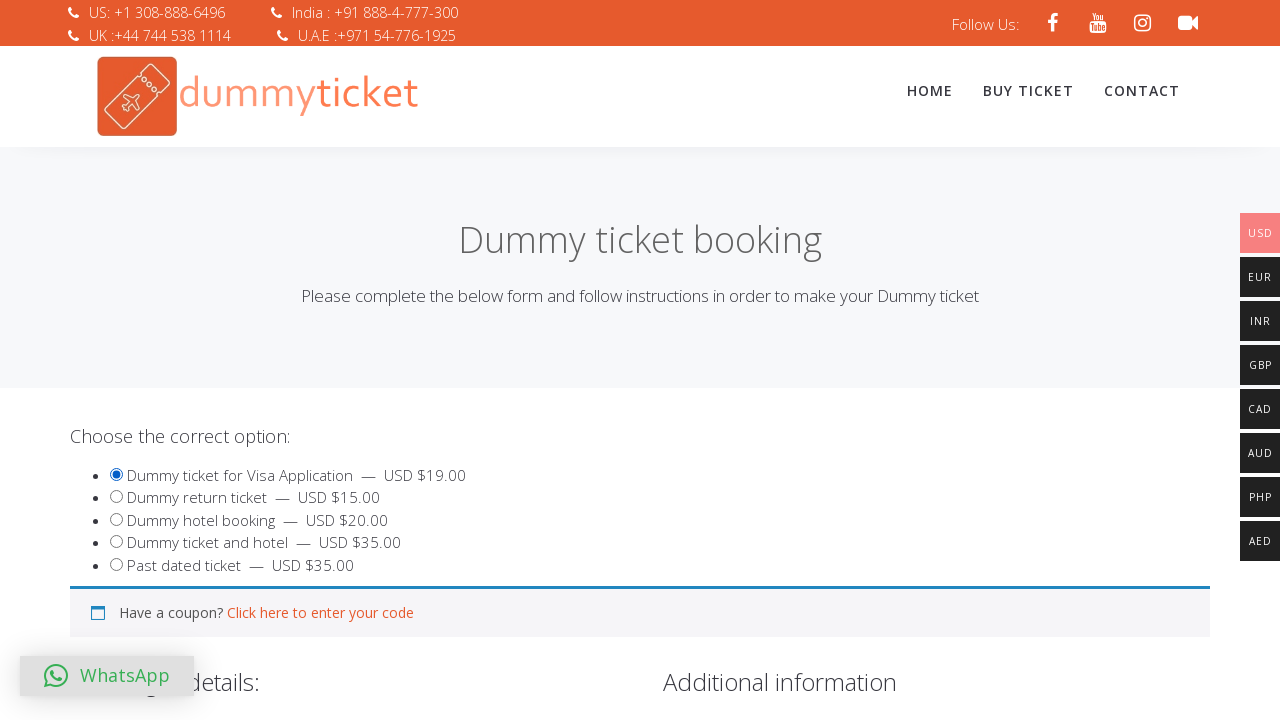

Clicked on Dummy Return Ticket product option at (116, 497) on #product_550
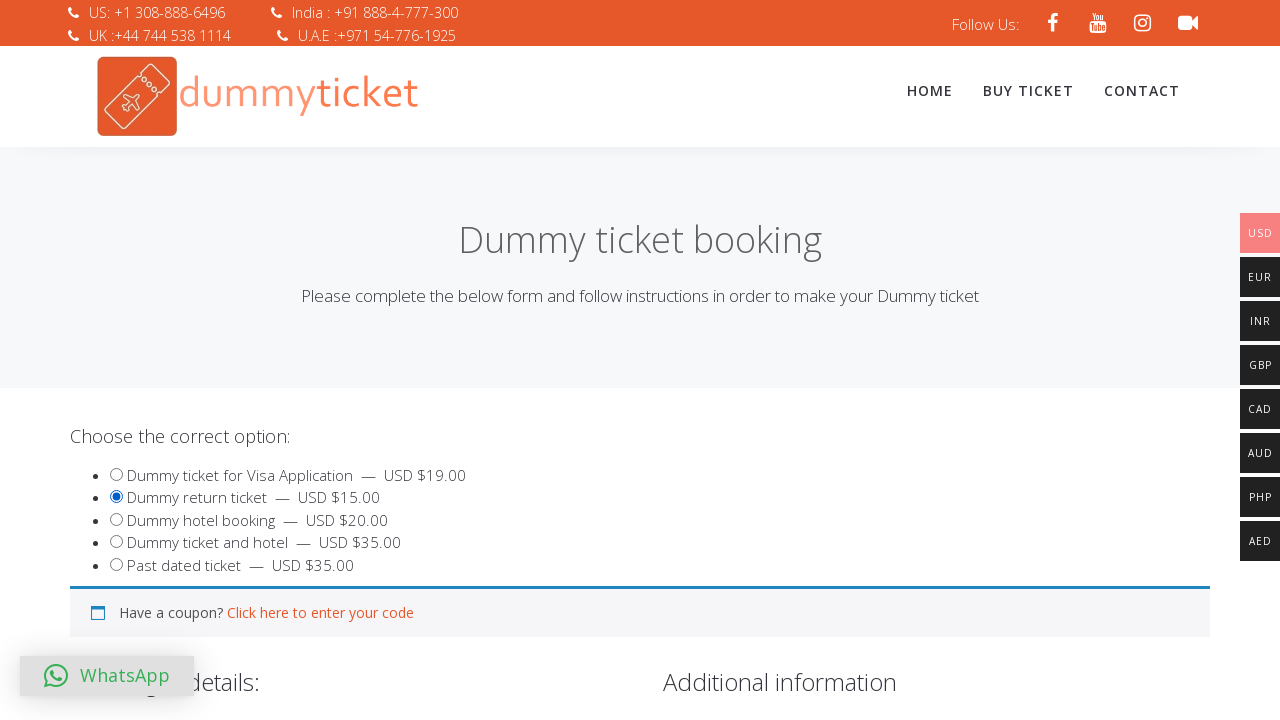

Clicked on Dummy Hotel Booking product option at (116, 519) on #product_551
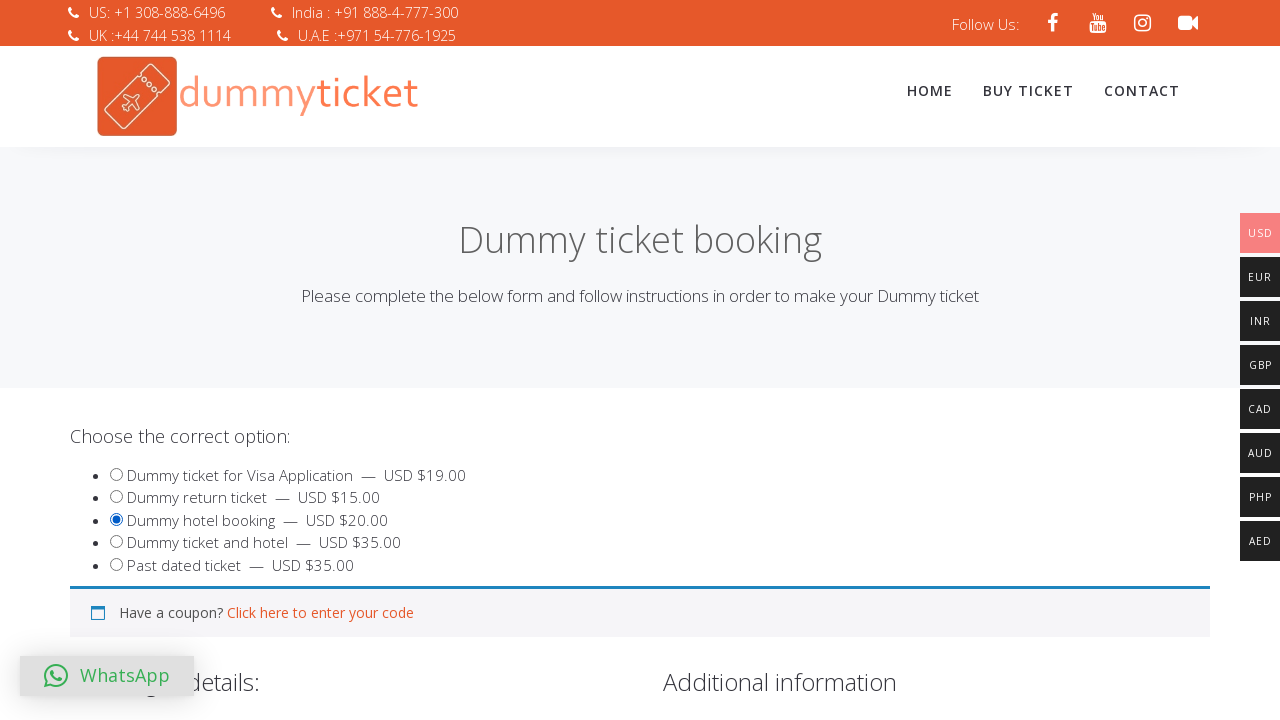

Clicked on Dummy Ticket and Hotel product option at (116, 542) on #product_3186
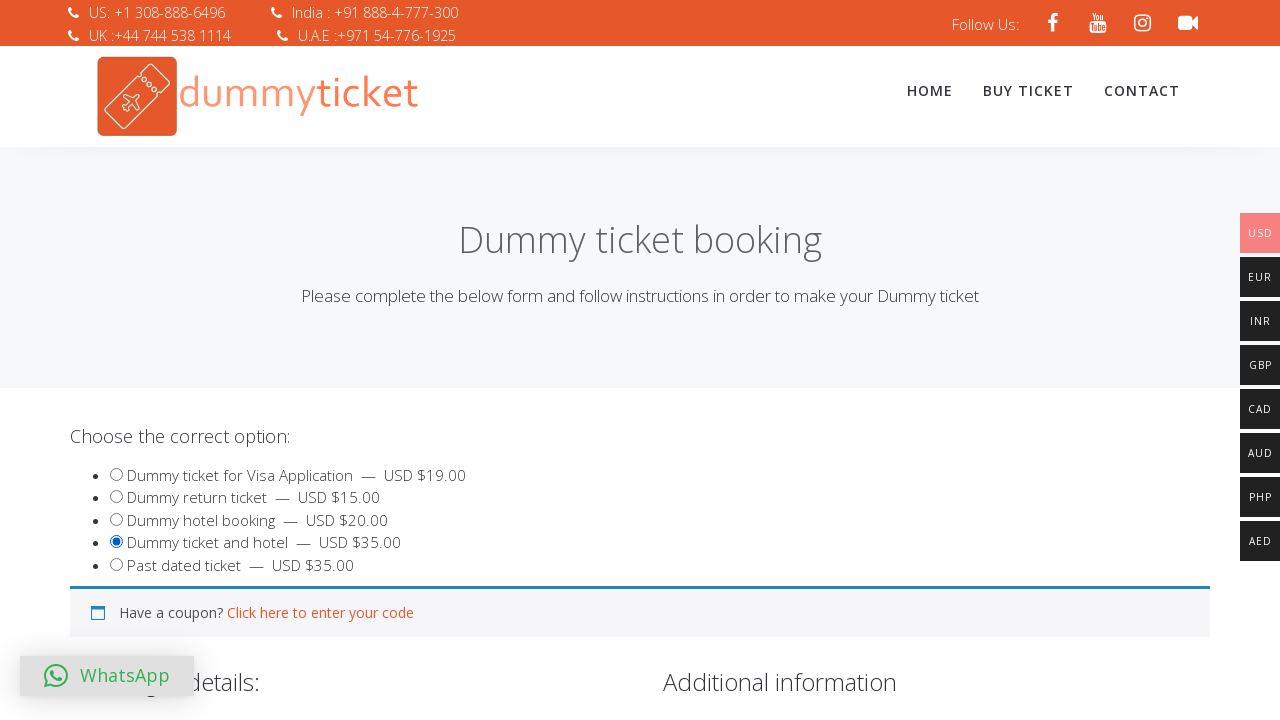

Clicked on Past Dated Ticket product option at (116, 564) on #product_7441
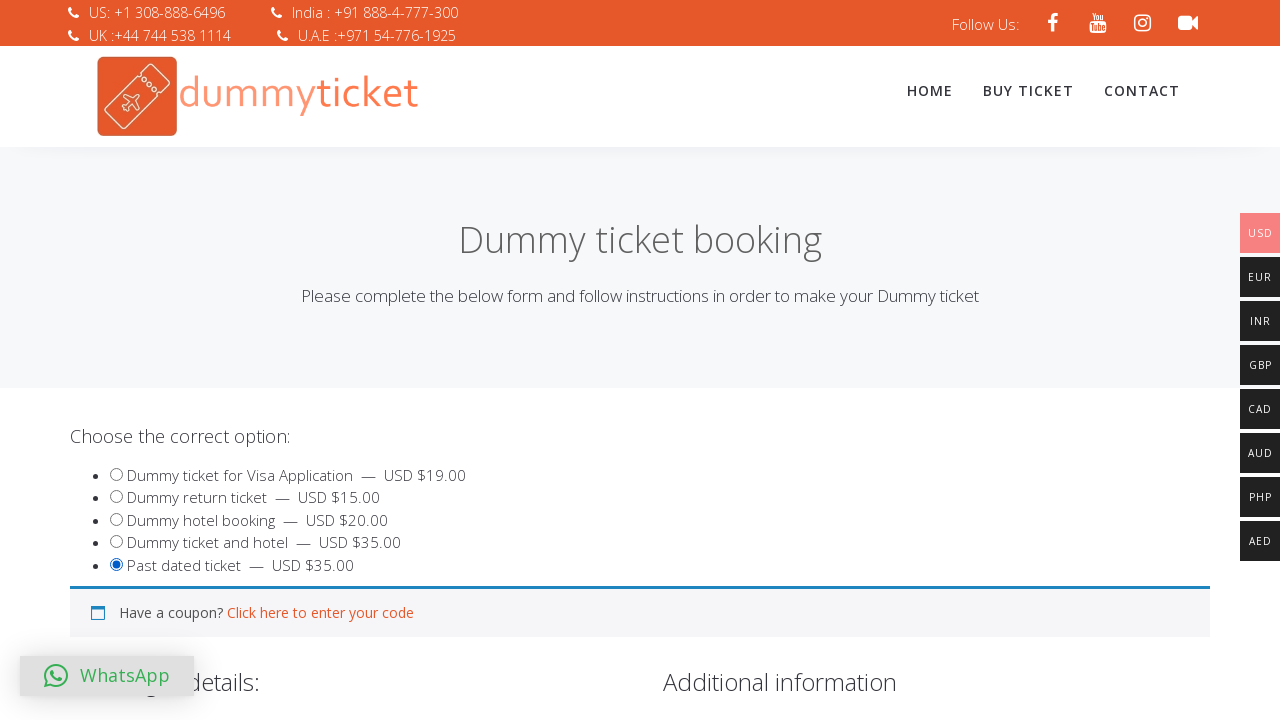

Selected Male gender option at (80, 360) on #sex_1
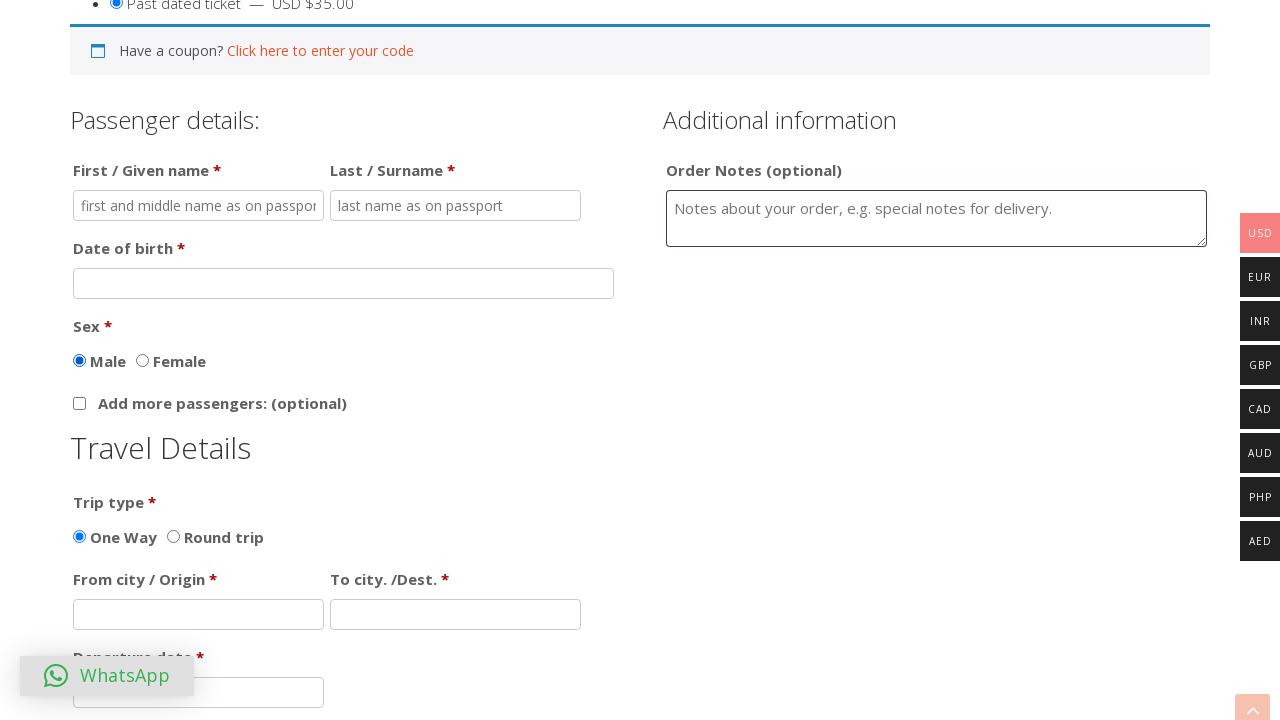

Selected Female gender option at (142, 360) on #sex_2
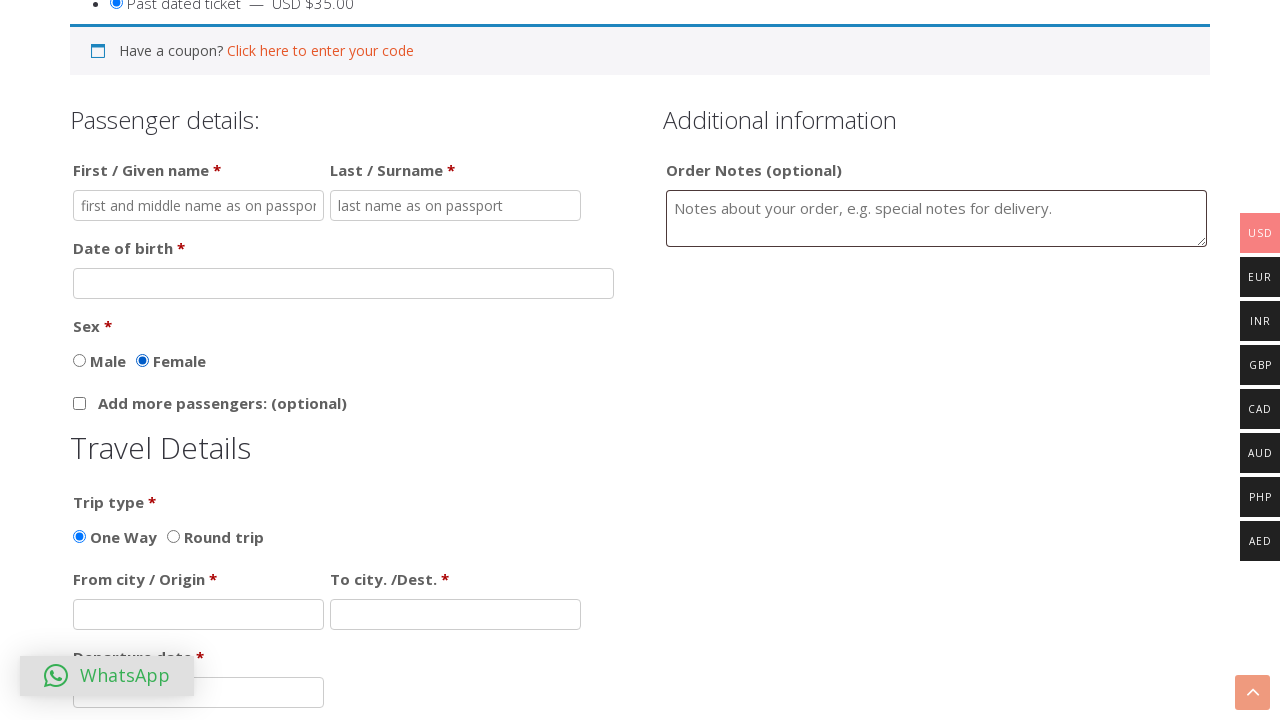

Selected One Way travel type option at (80, 536) on #traveltype_1
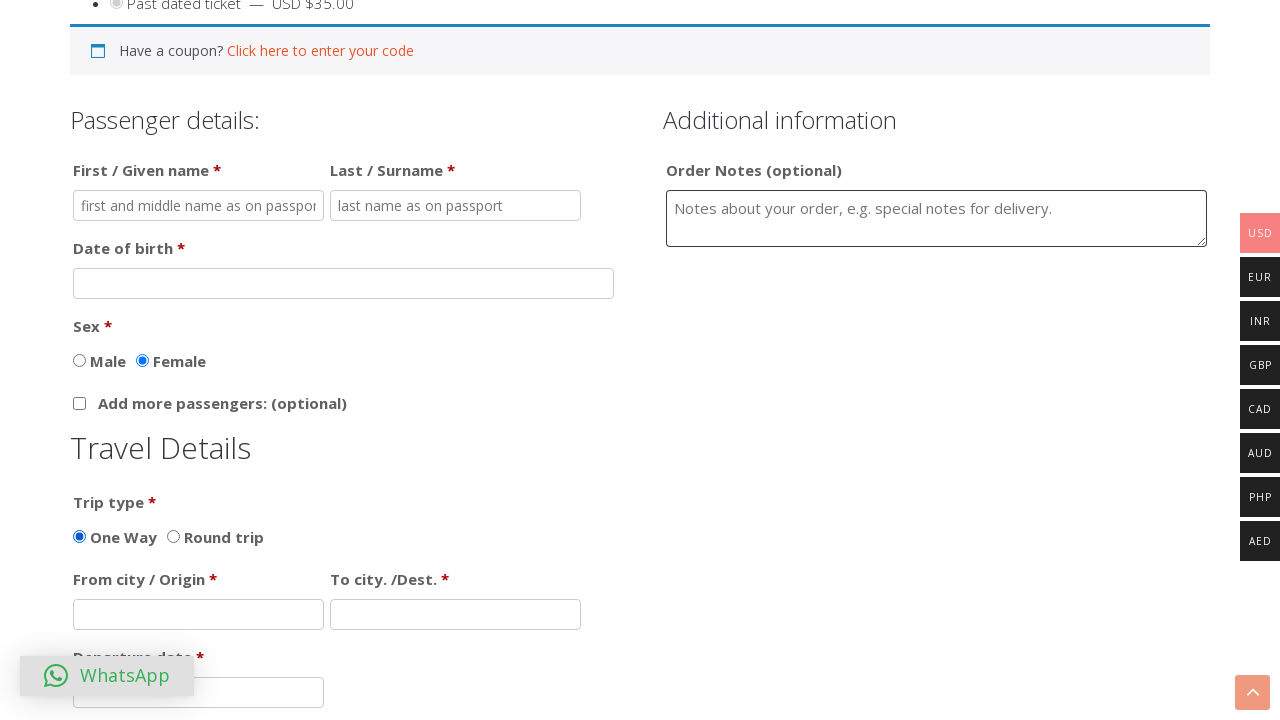

Selected Round Trip travel type option at (174, 536) on #traveltype_2
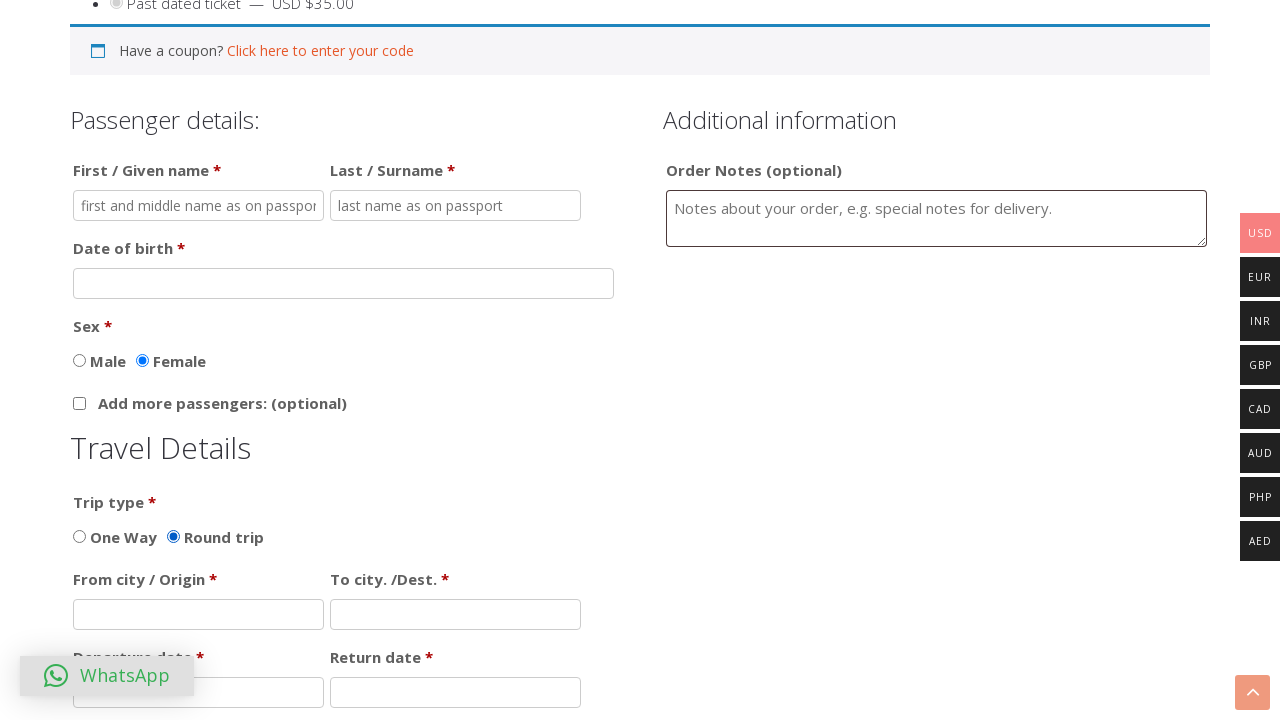

Selected Email delivery method option at (80, 360) on #deliverymethod_1
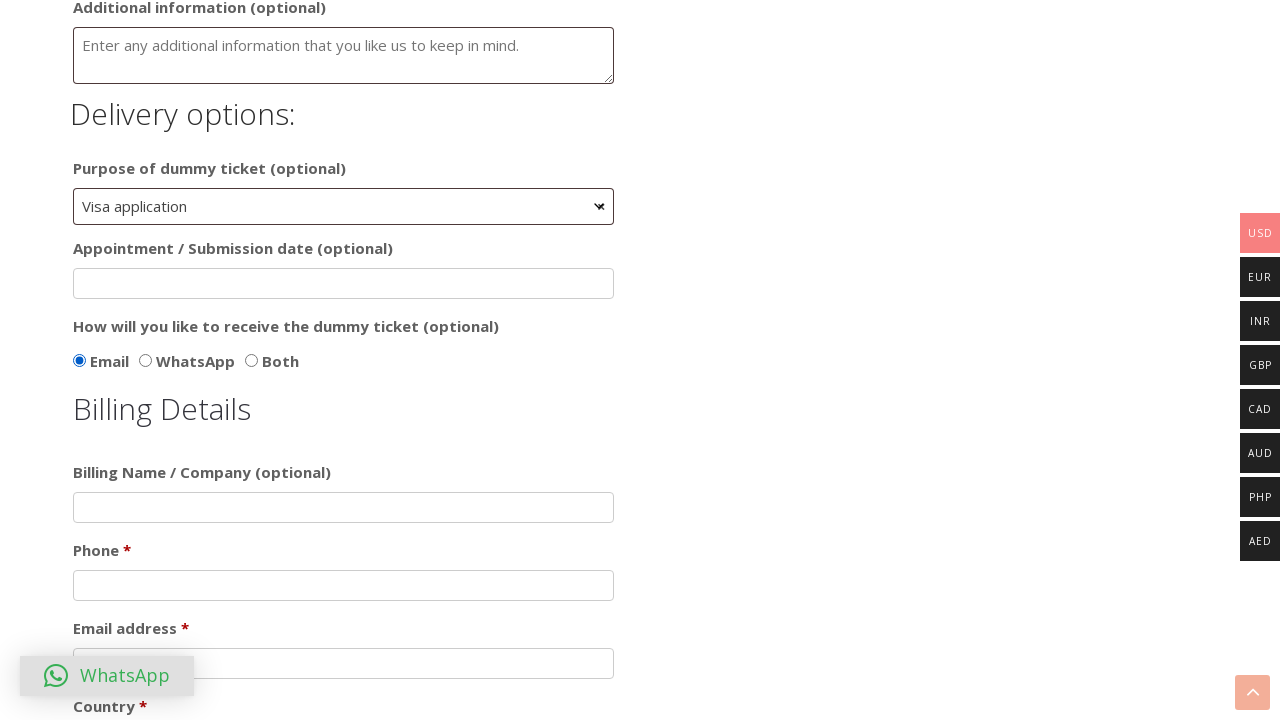

Selected WhatsApp delivery method option at (146, 360) on #deliverymethod_2
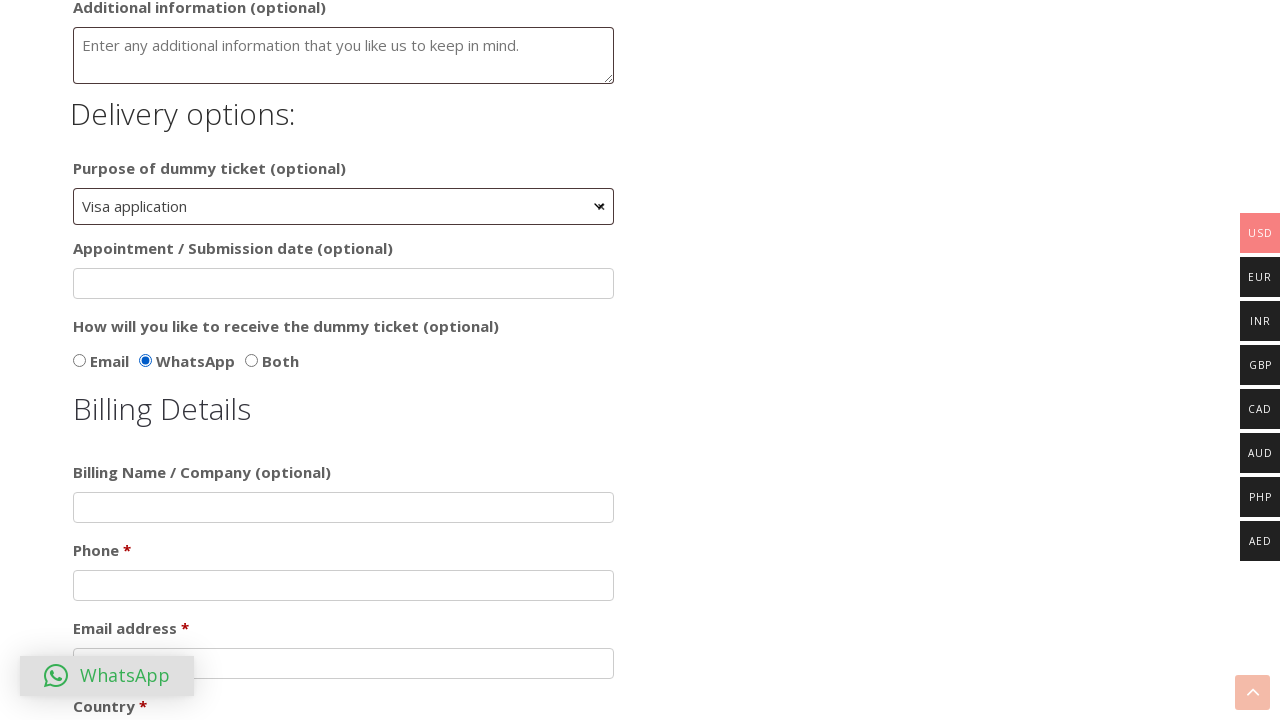

Selected Both delivery methods option at (252, 360) on #deliverymethod_3
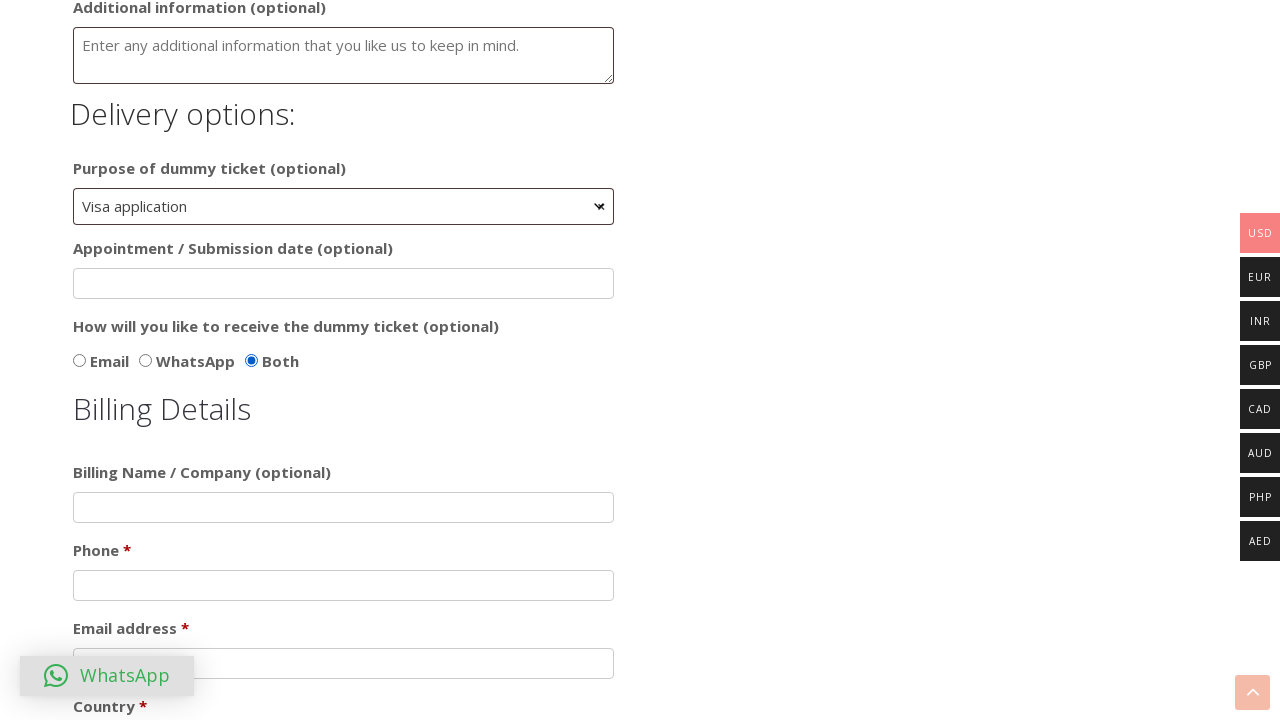

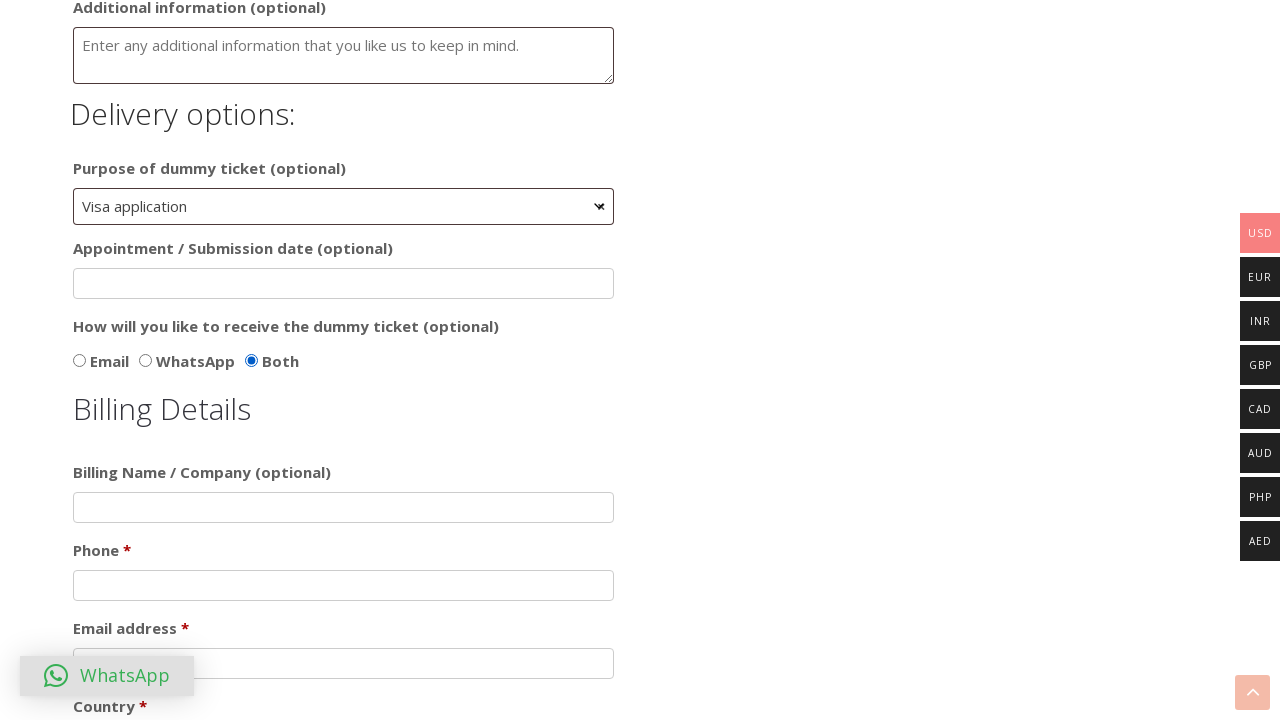